Tests window switching functionality by clicking a link that opens a new window, verifying content on both windows, and switching back to the original window.

Starting URL: https://the-internet.herokuapp.com/windows

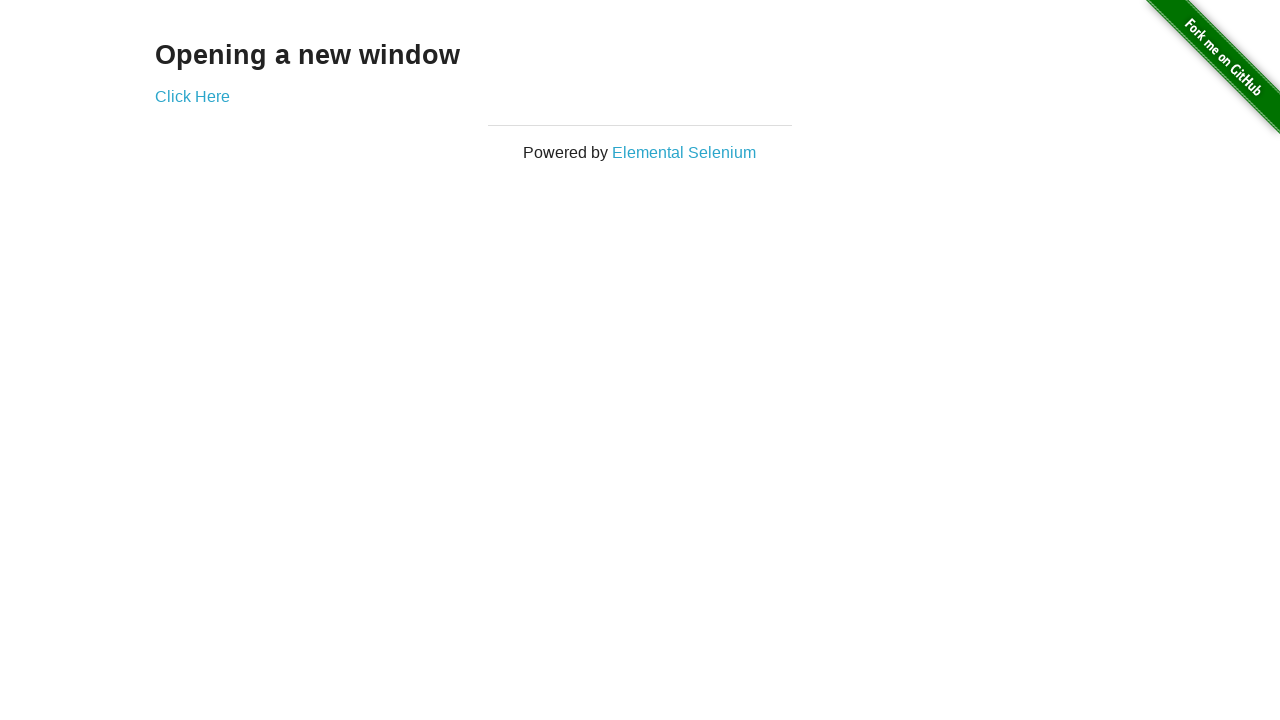

Retrieved heading text from initial page
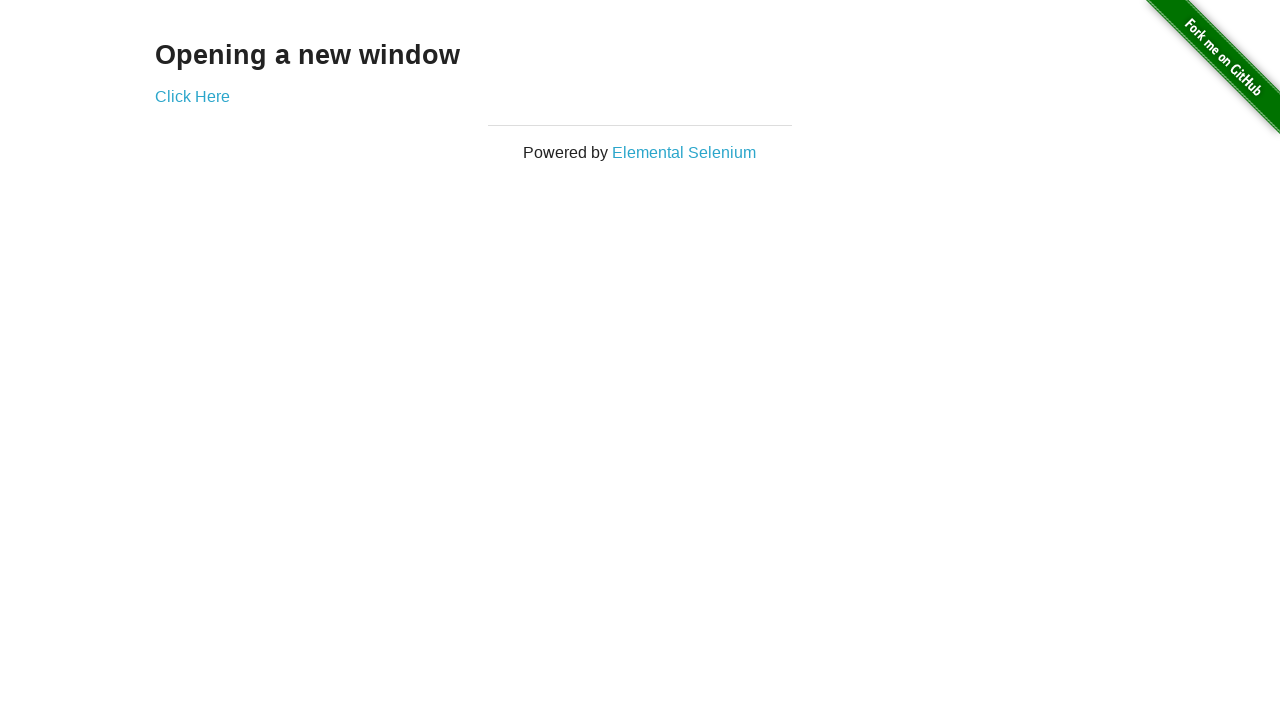

Verified heading text is 'Opening a new window'
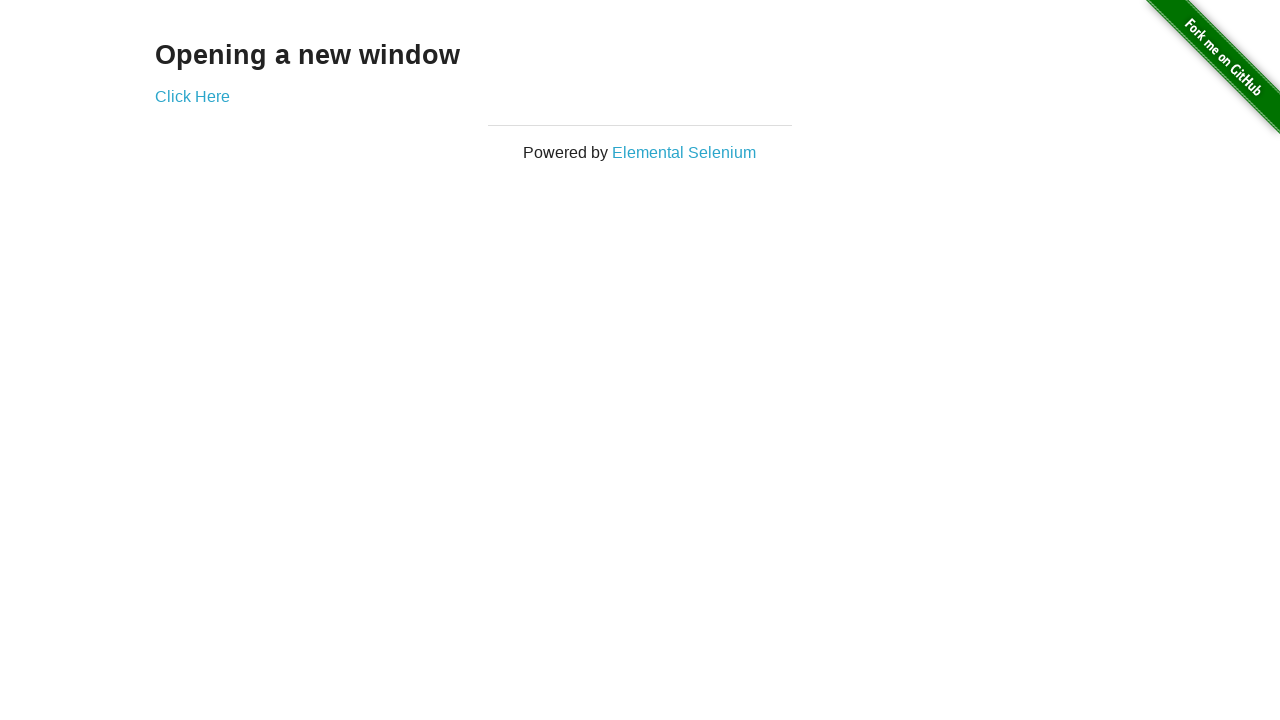

Verified initial page title is 'The Internet'
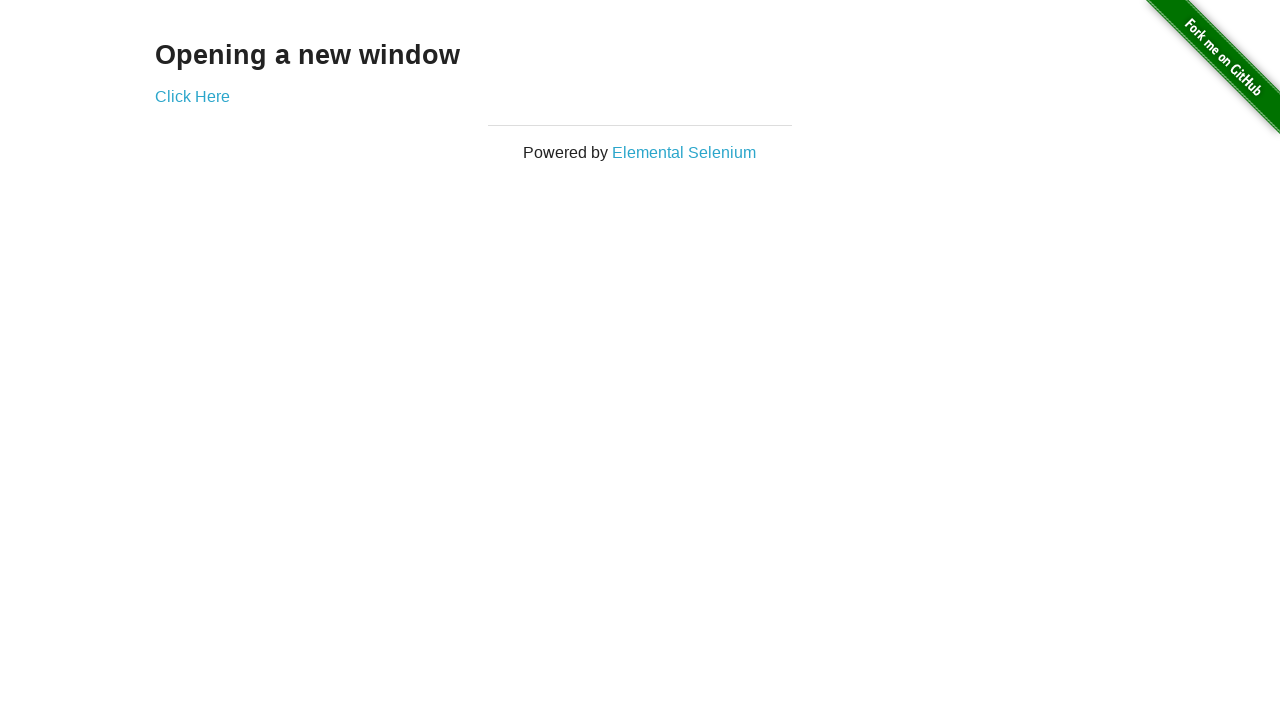

Clicked 'Click Here' link to open new window at (192, 96) on xpath=//*[text()='Click Here']
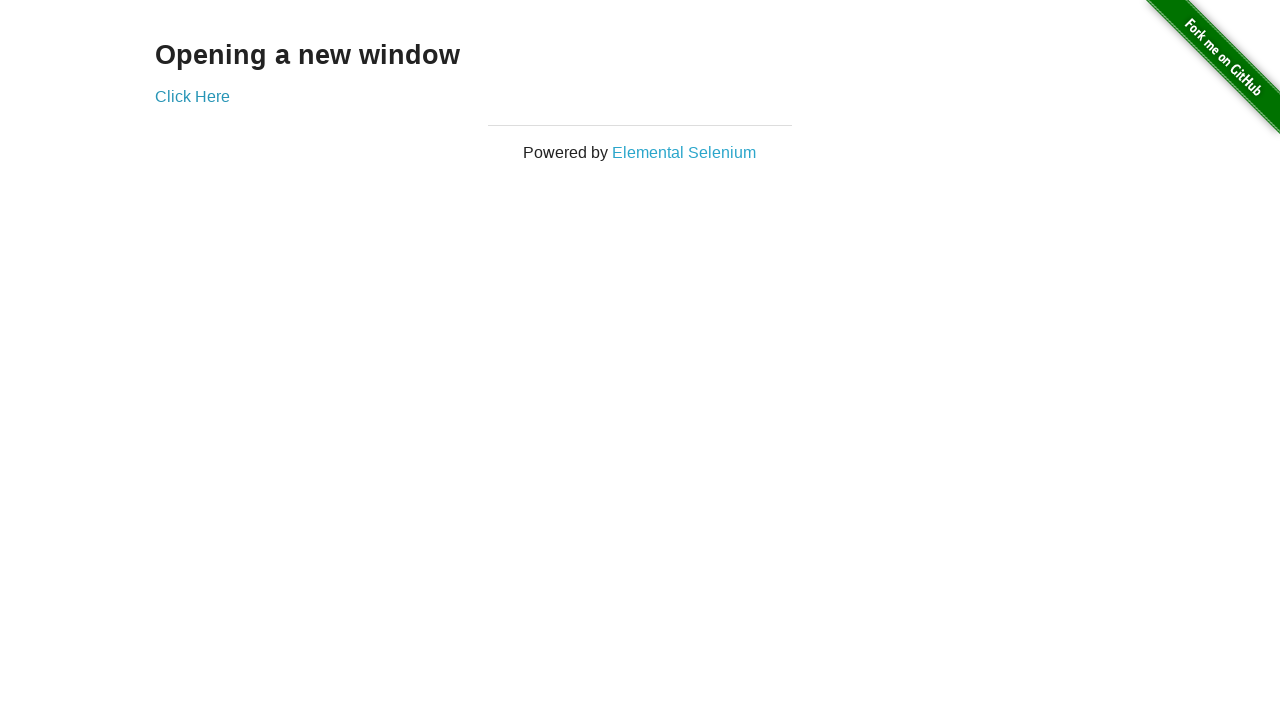

New window page fully loaded
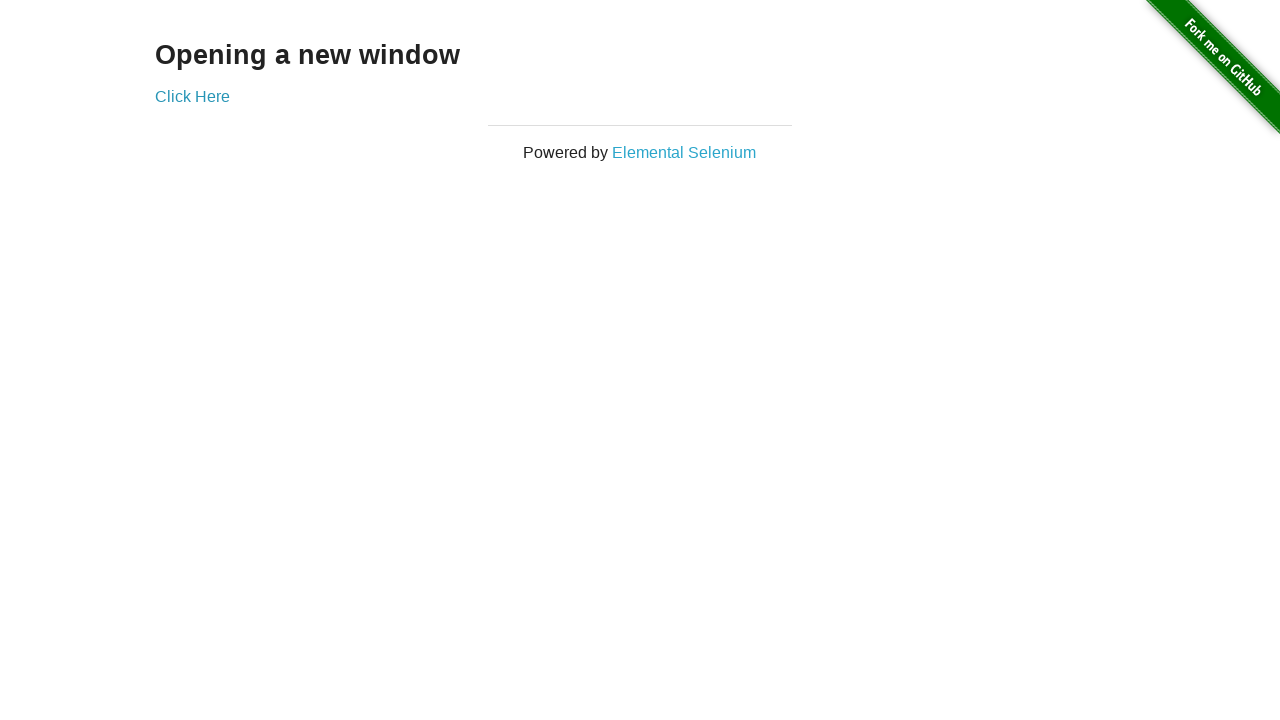

Verified new window page title is 'New Window'
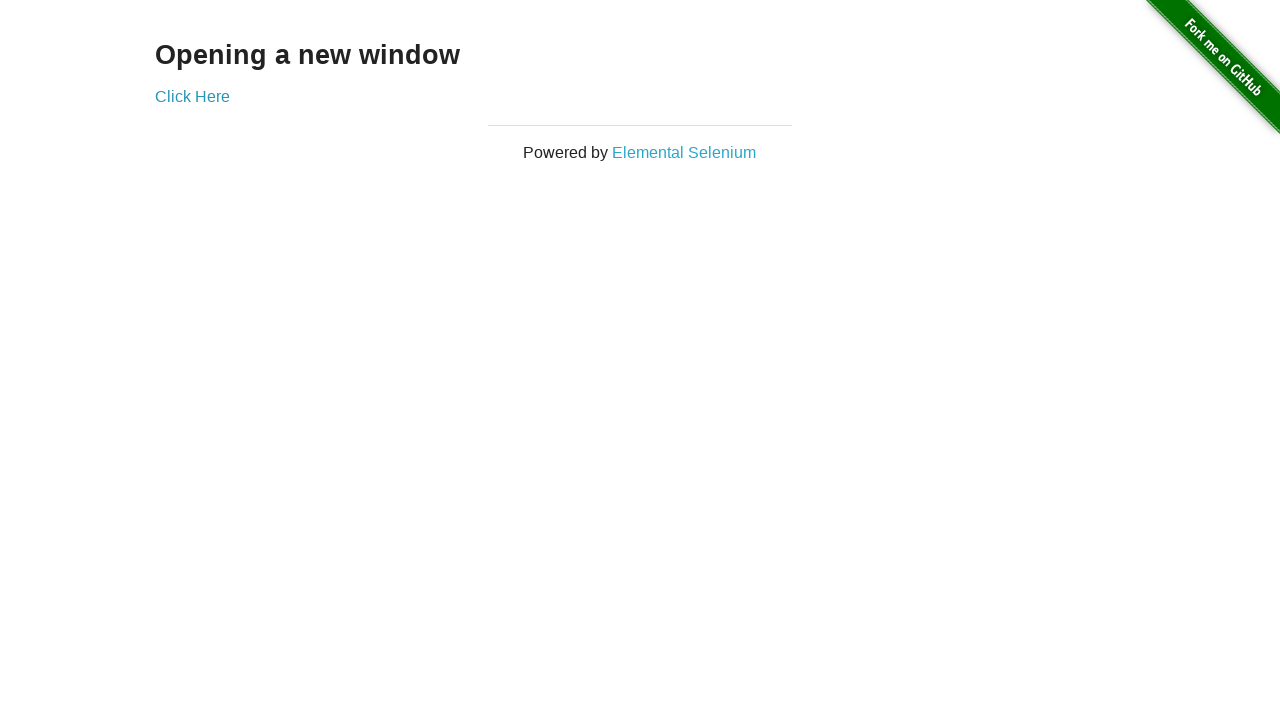

Retrieved heading text from new window page
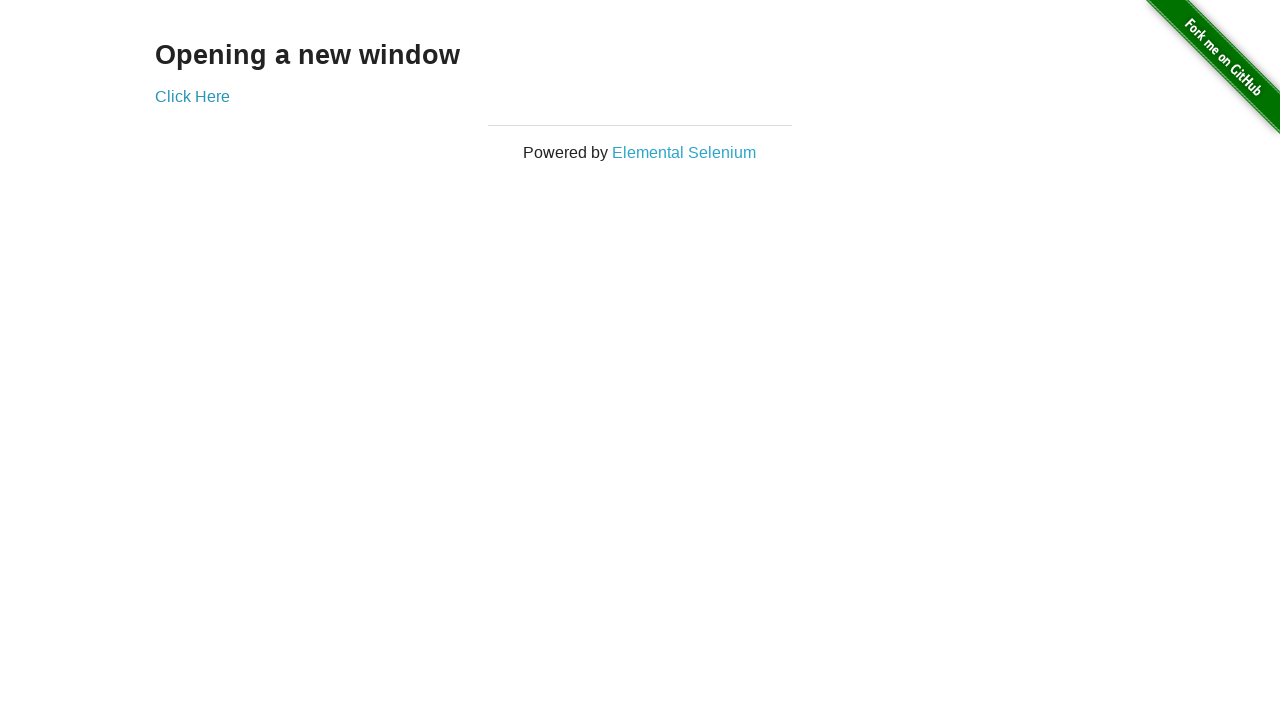

Verified new window heading text is 'New Window'
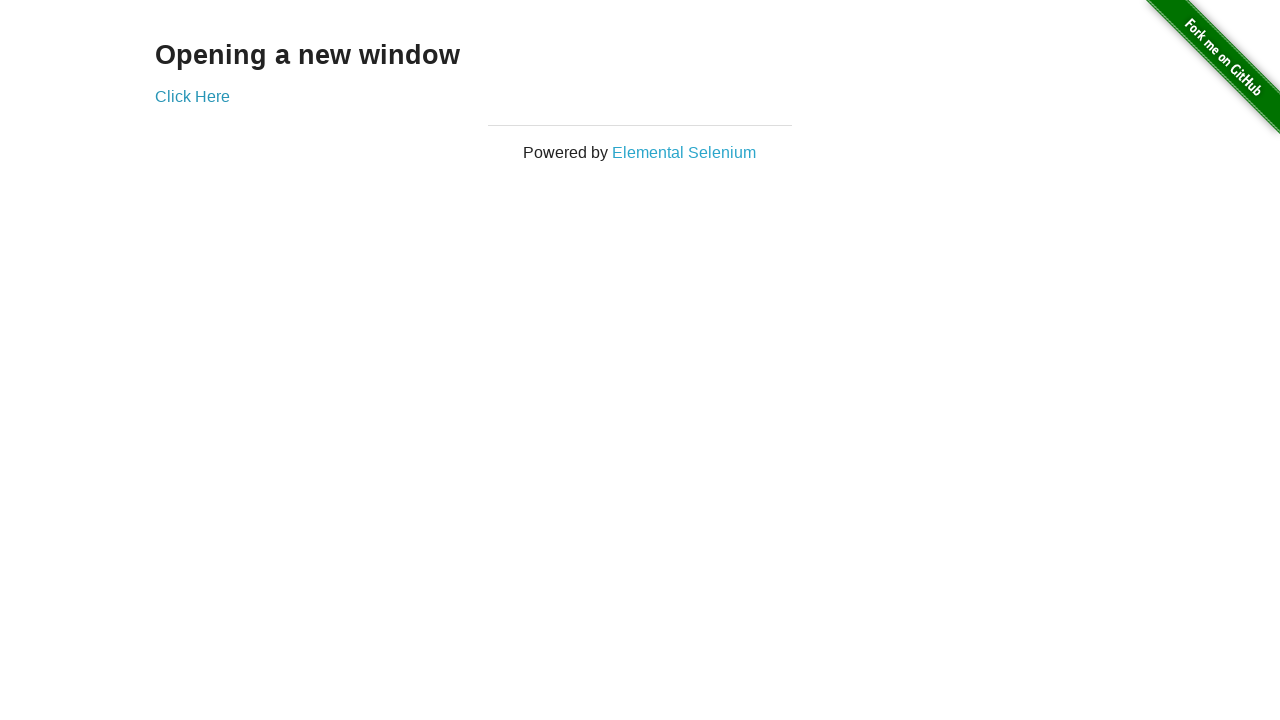

Switched back to original window
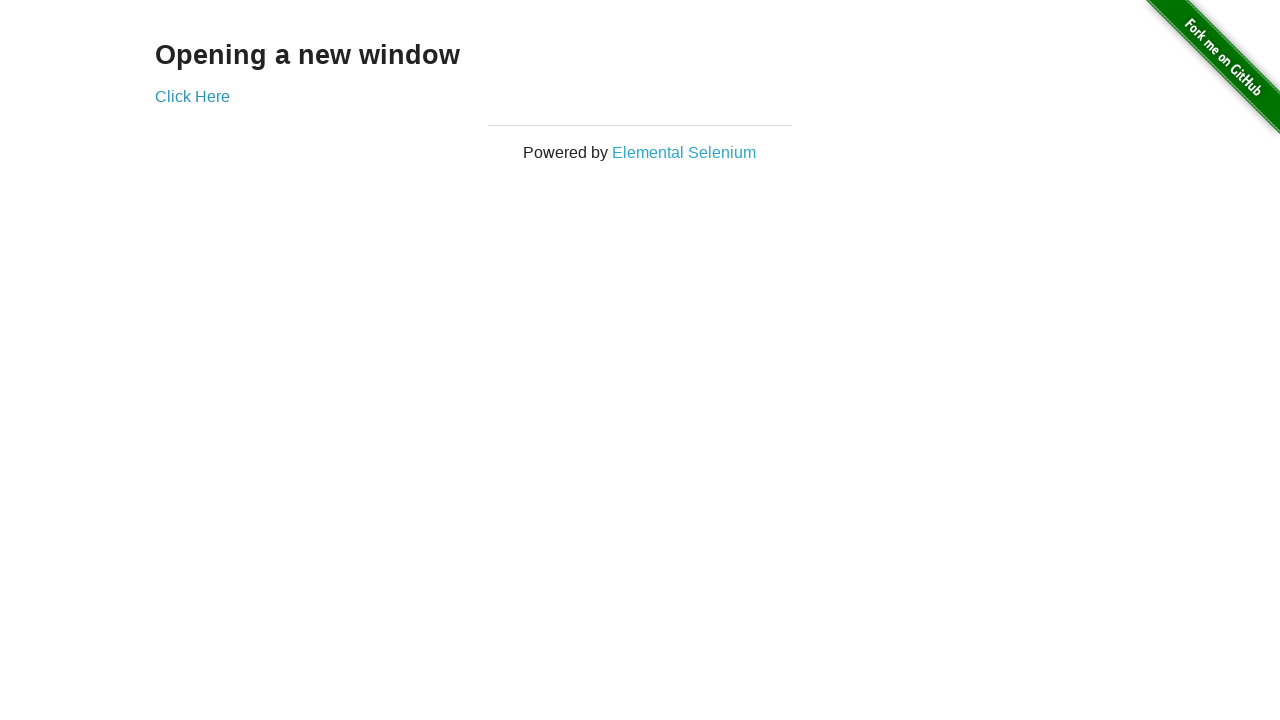

Verified original window title is 'The Internet'
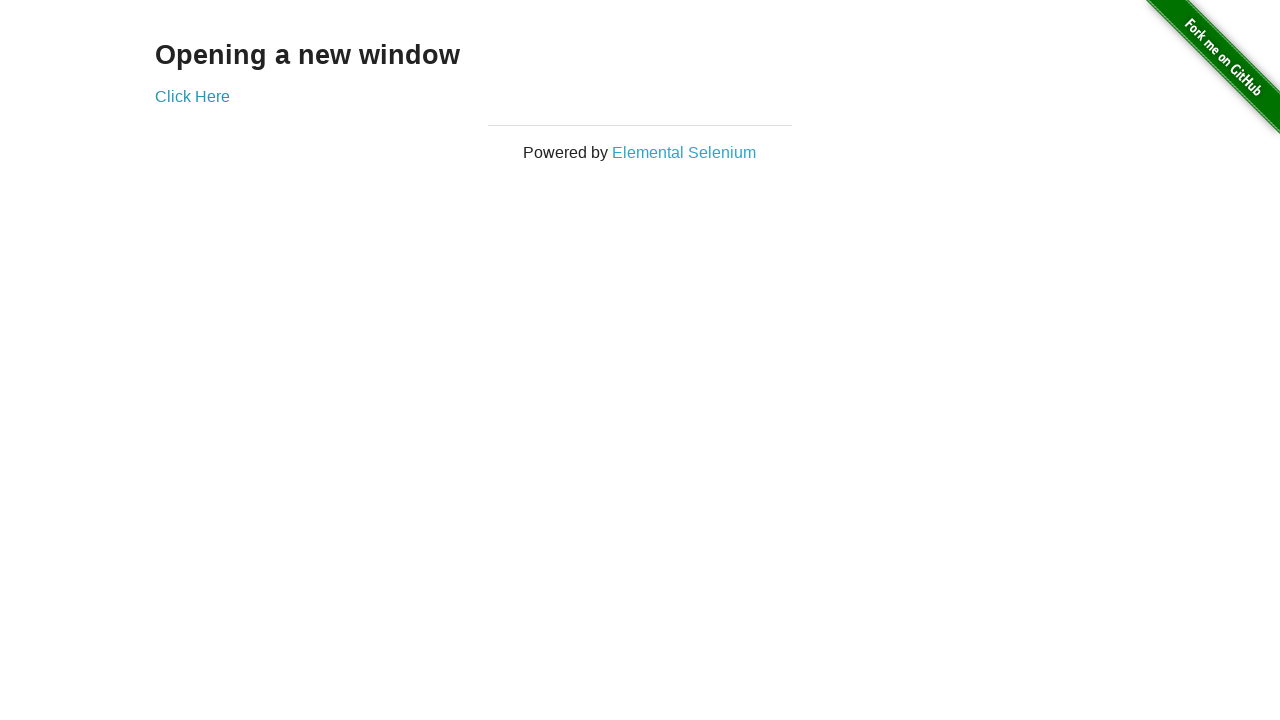

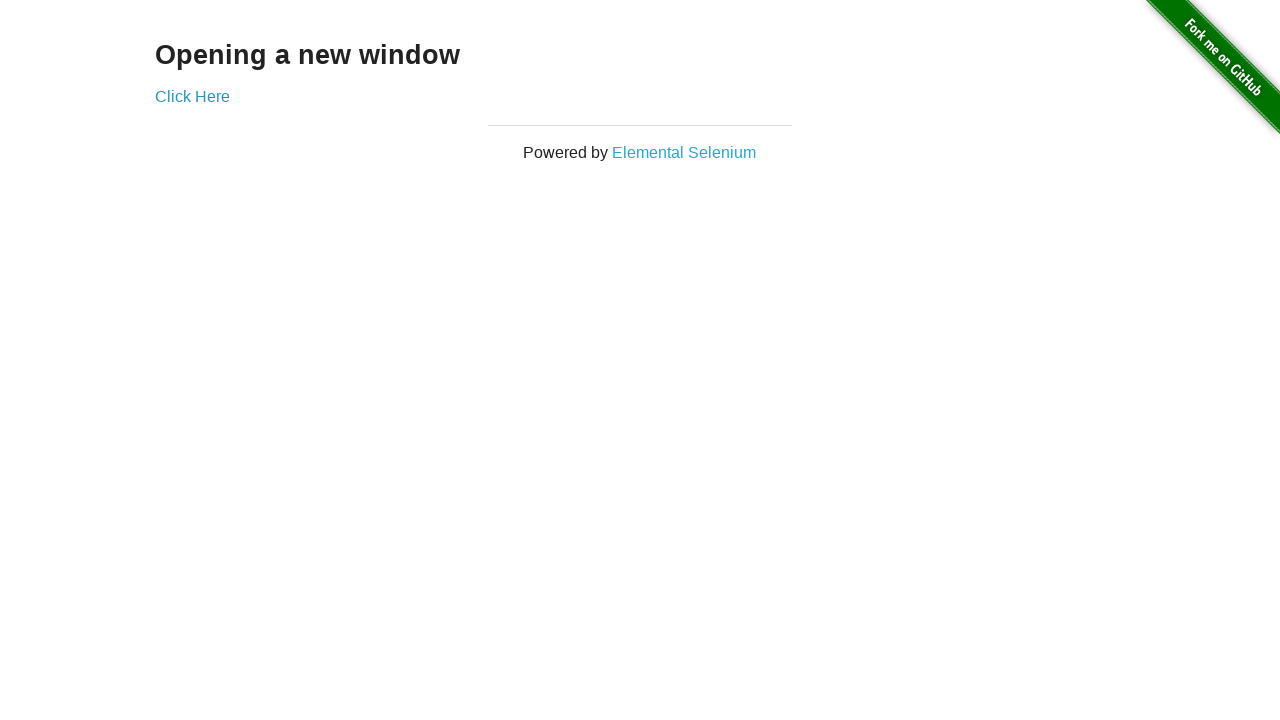